Tests the GreenKart e-commerce page by searching for products containing 'ca', verifying 4 products are visible, adding items to cart including one by clicking ADD TO CART and another (Cashews) by iterating through products, and verifying the brand logo text.

Starting URL: https://rahulshettyacademy.com/seleniumPractise/#/

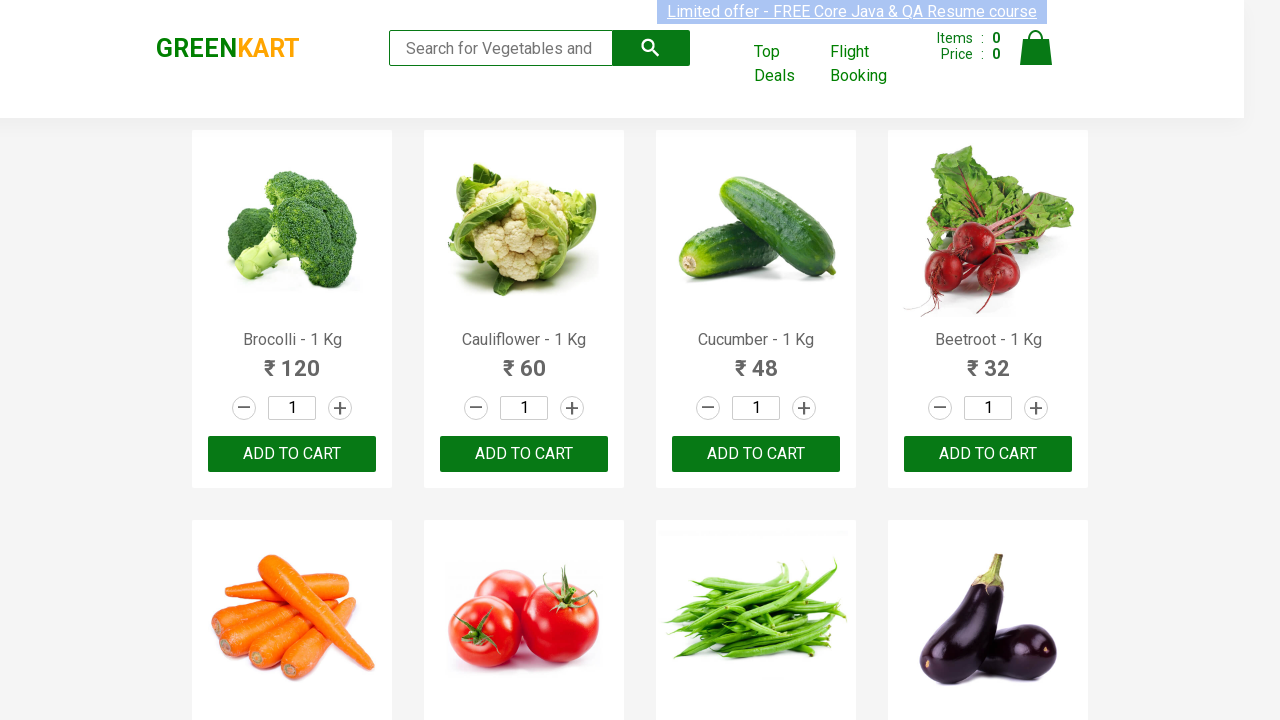

Filled search box with 'ca' on input[type='search']
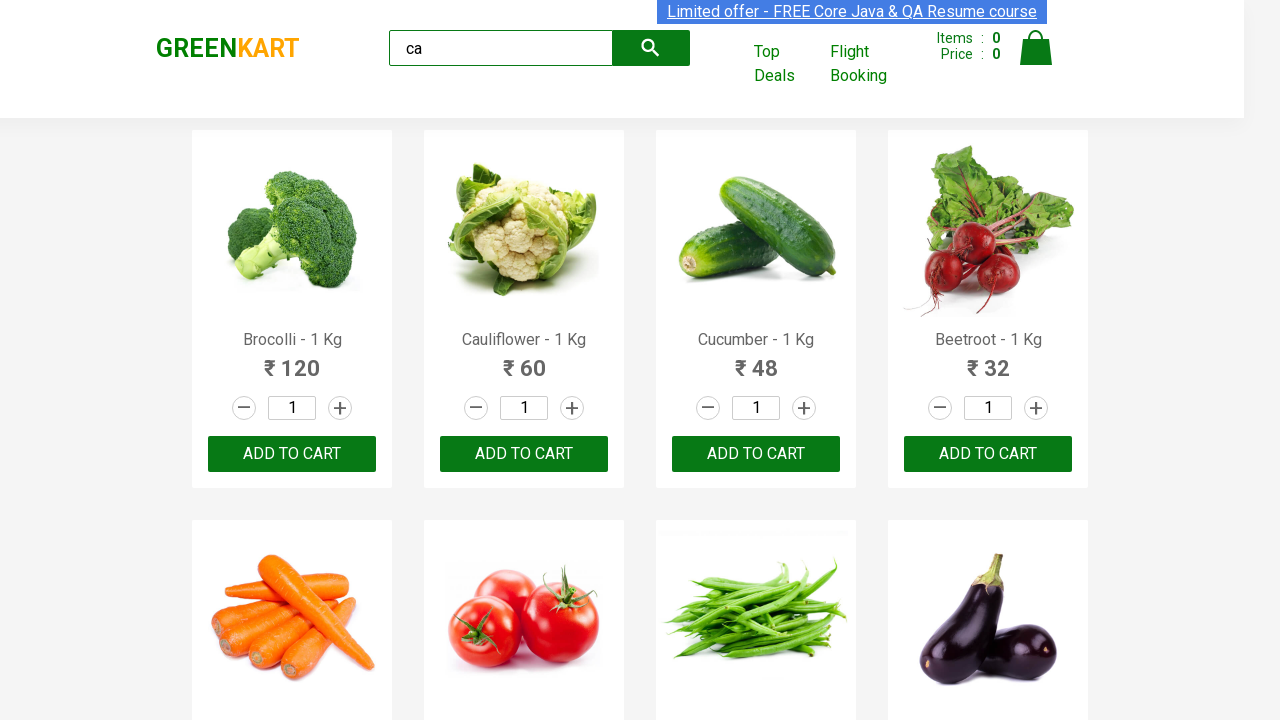

Waited for filtered products to be visible
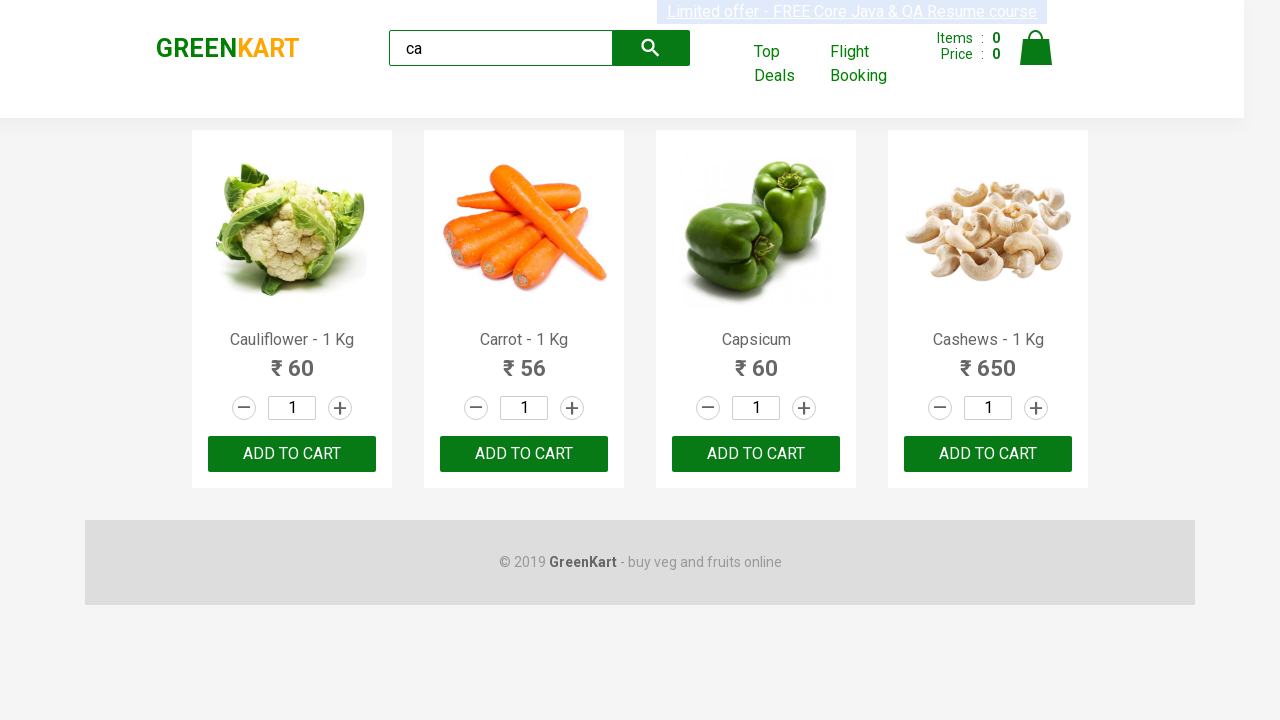

Located all visible products containing 'ca'
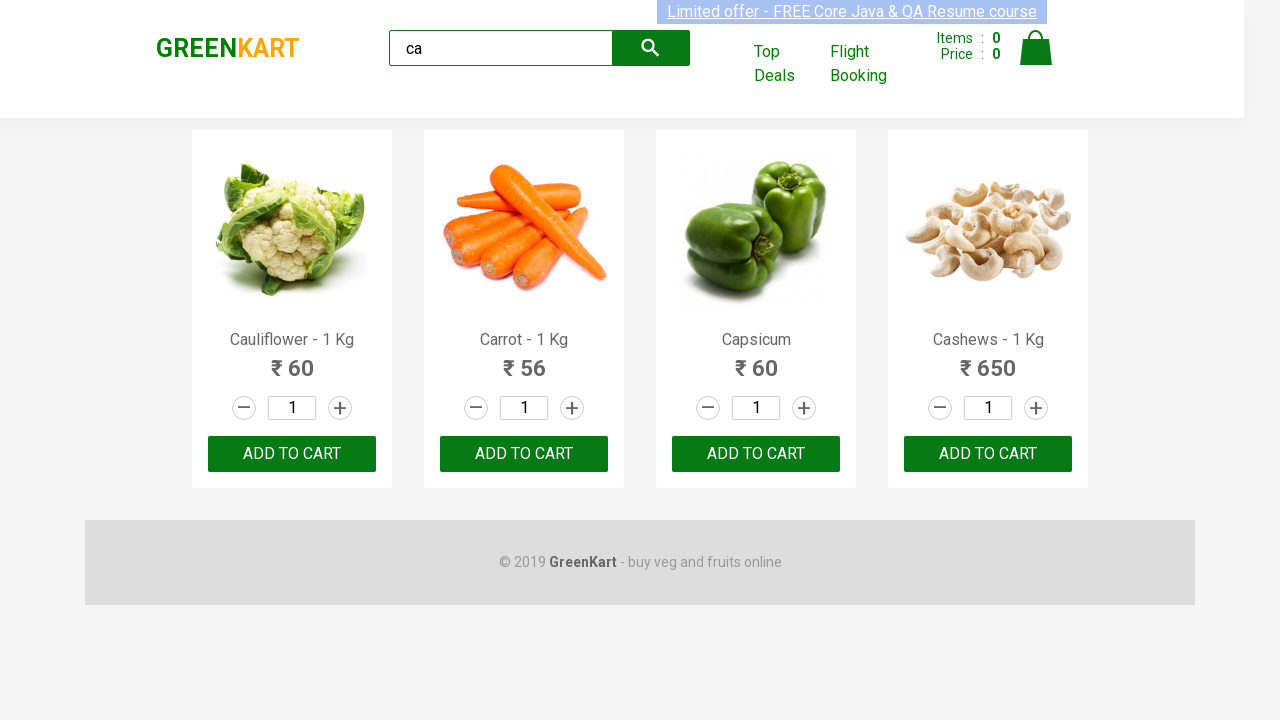

Clicked ADD TO CART button on second product at (524, 454) on .products .product >> nth=1 >> text=ADD TO CART
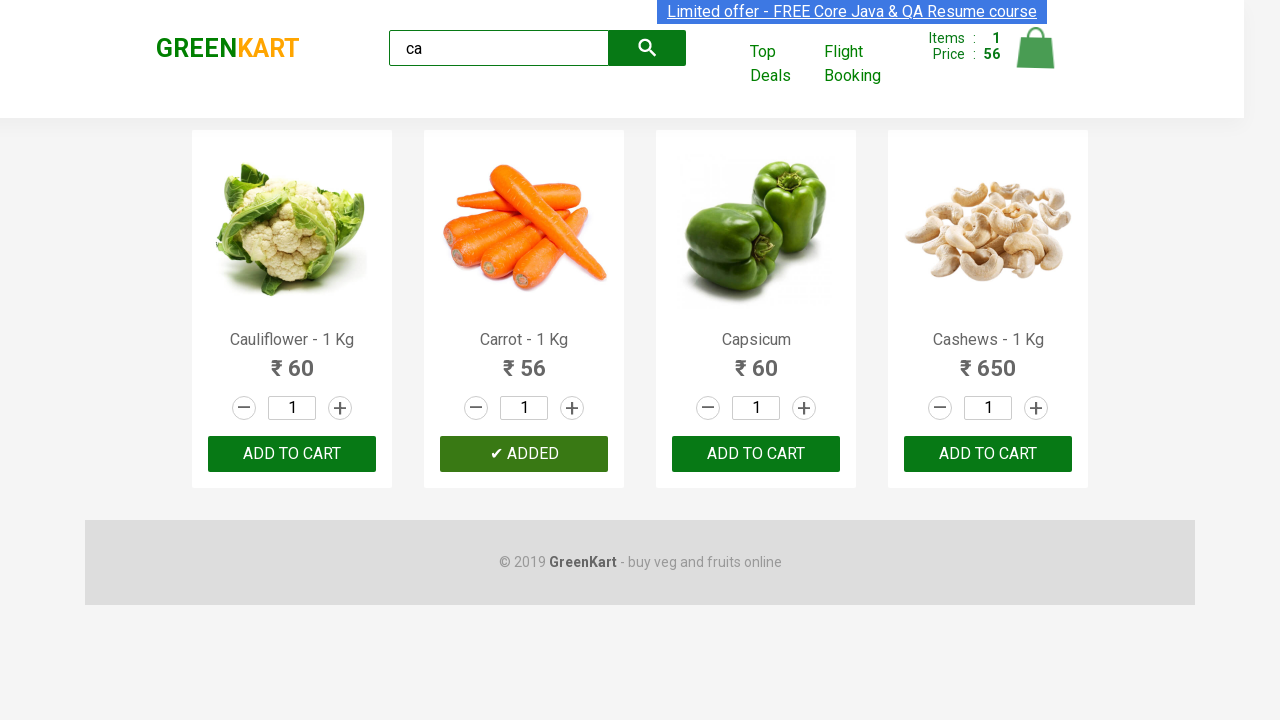

Found 4 products to search through
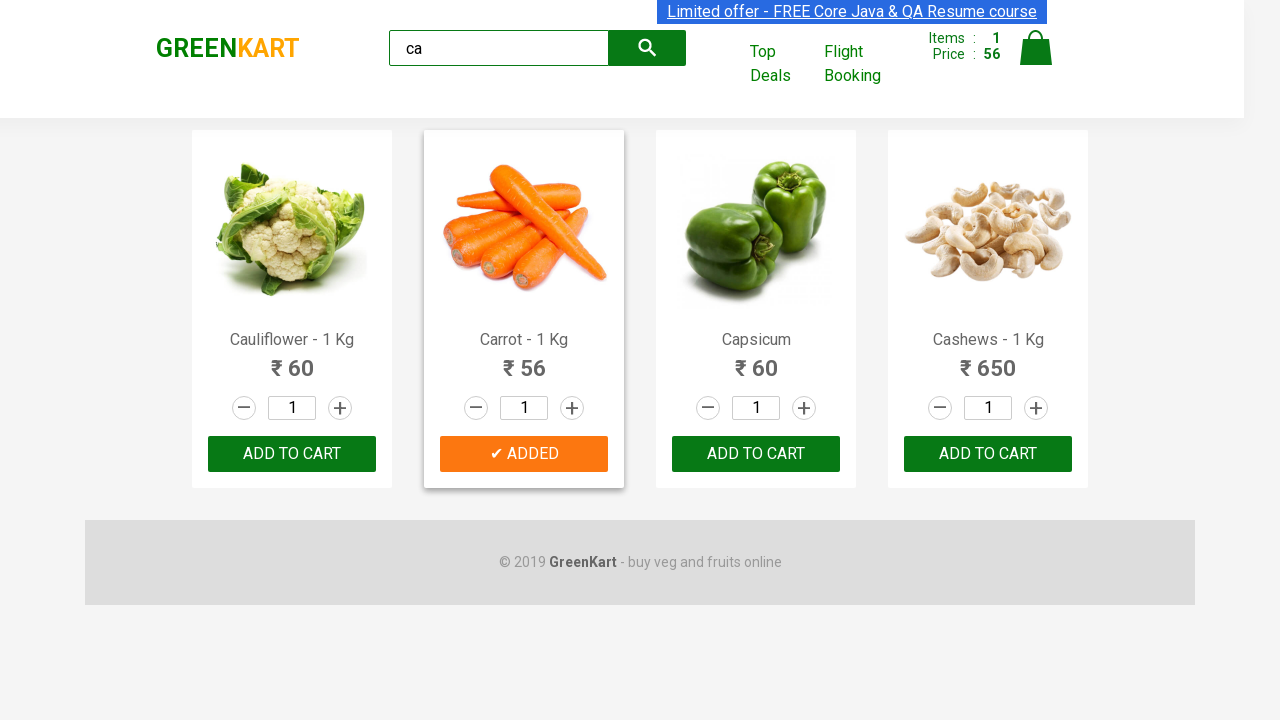

Retrieved product name: 'Cauliflower - 1 Kg'
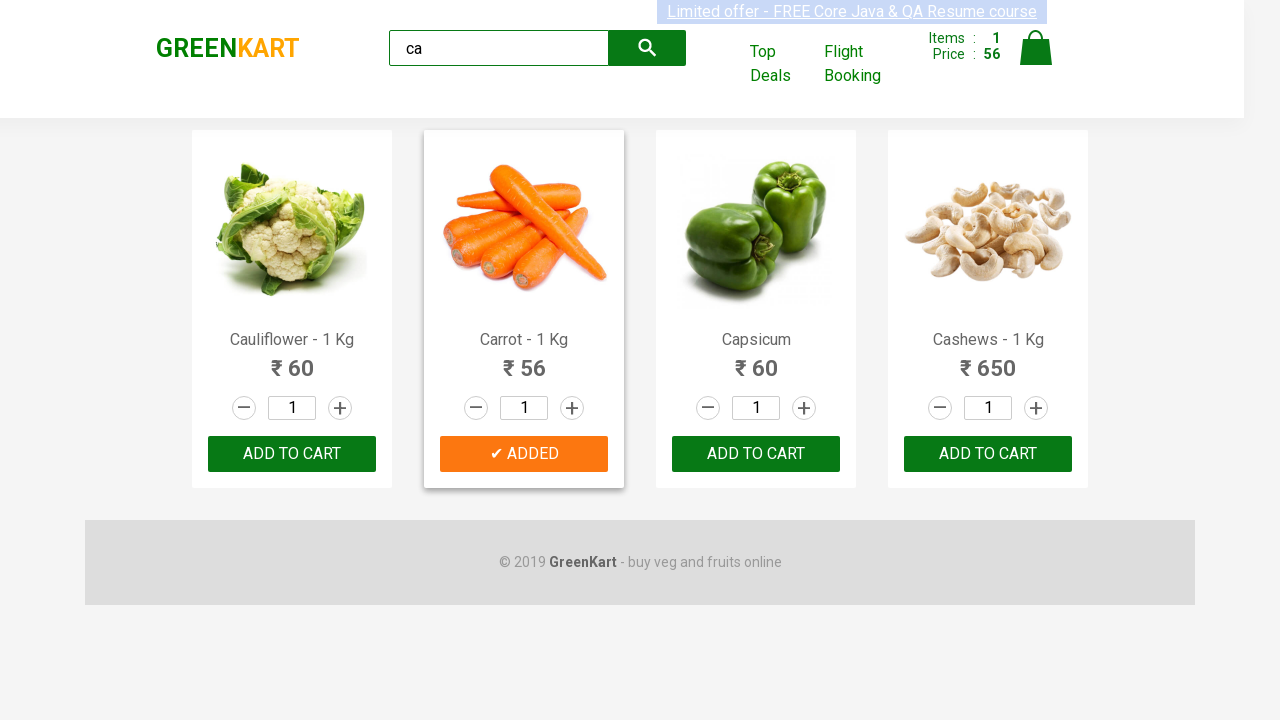

Retrieved product name: 'Carrot - 1 Kg'
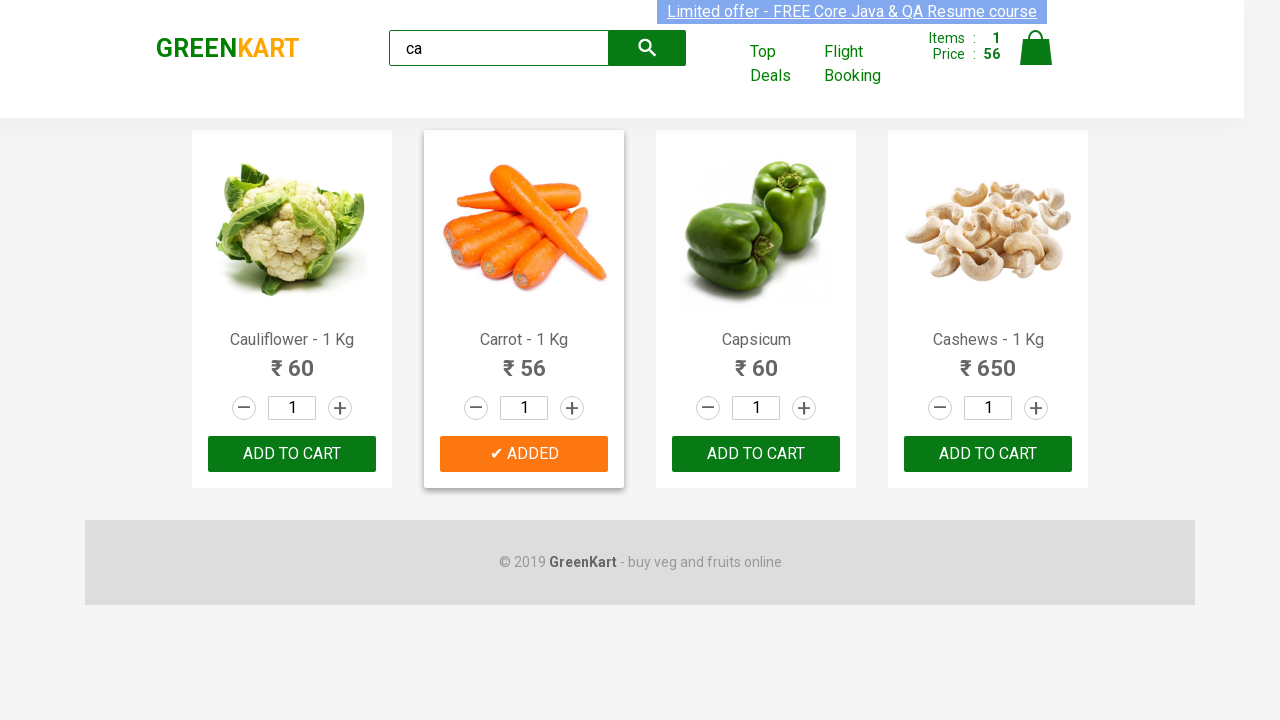

Retrieved product name: 'Capsicum'
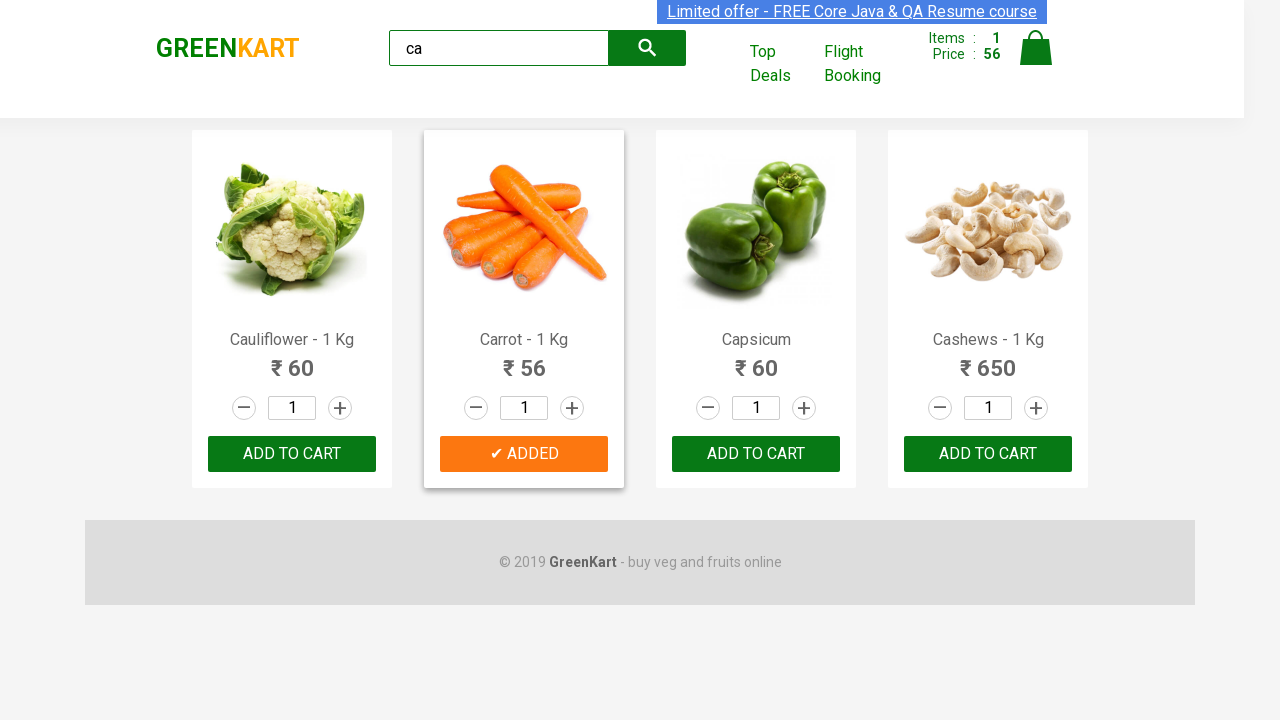

Retrieved product name: 'Cashews - 1 Kg'
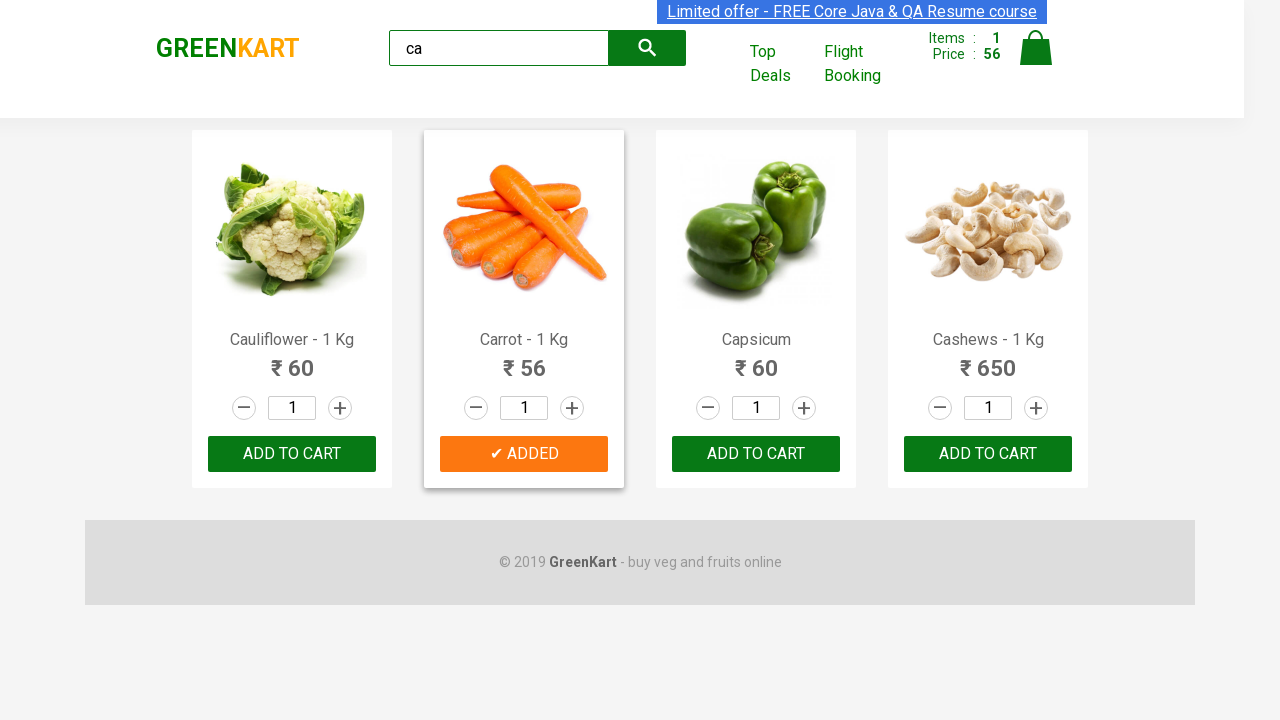

Clicked ADD TO CART button for Cashews product at (988, 454) on .products .product >> nth=3 >> button
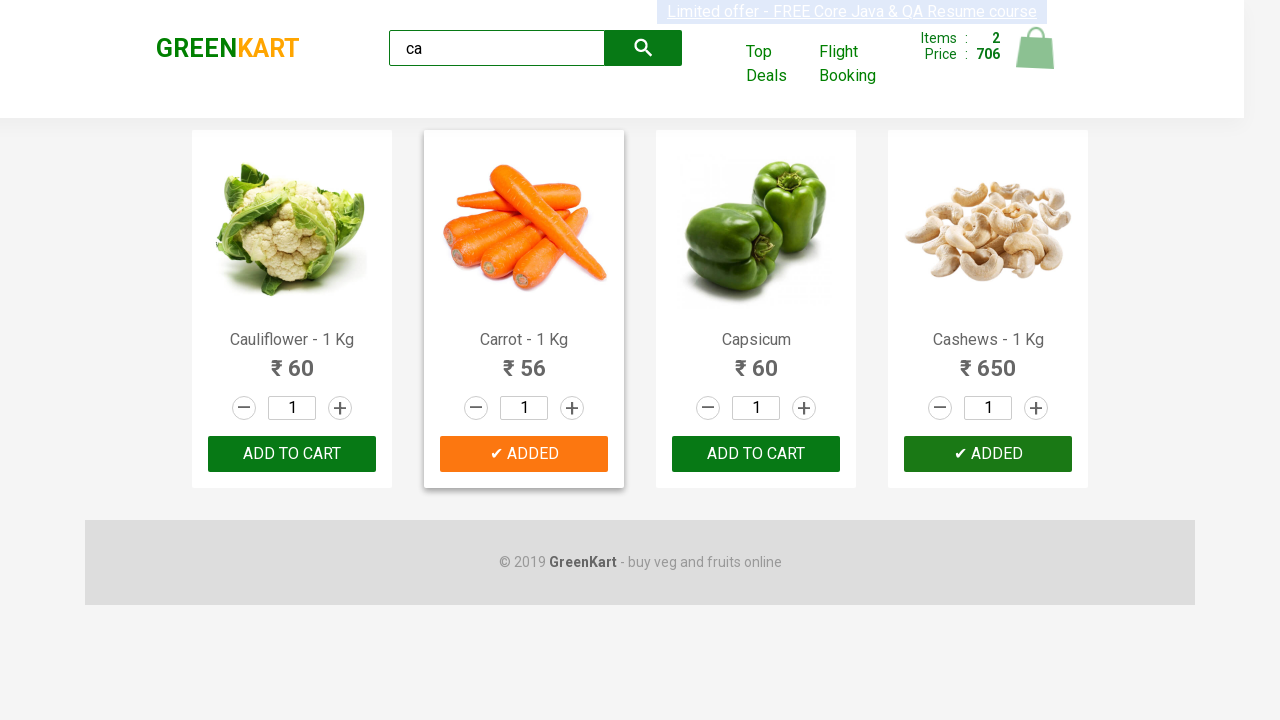

Retrieved brand logo text: 'GREENKART'
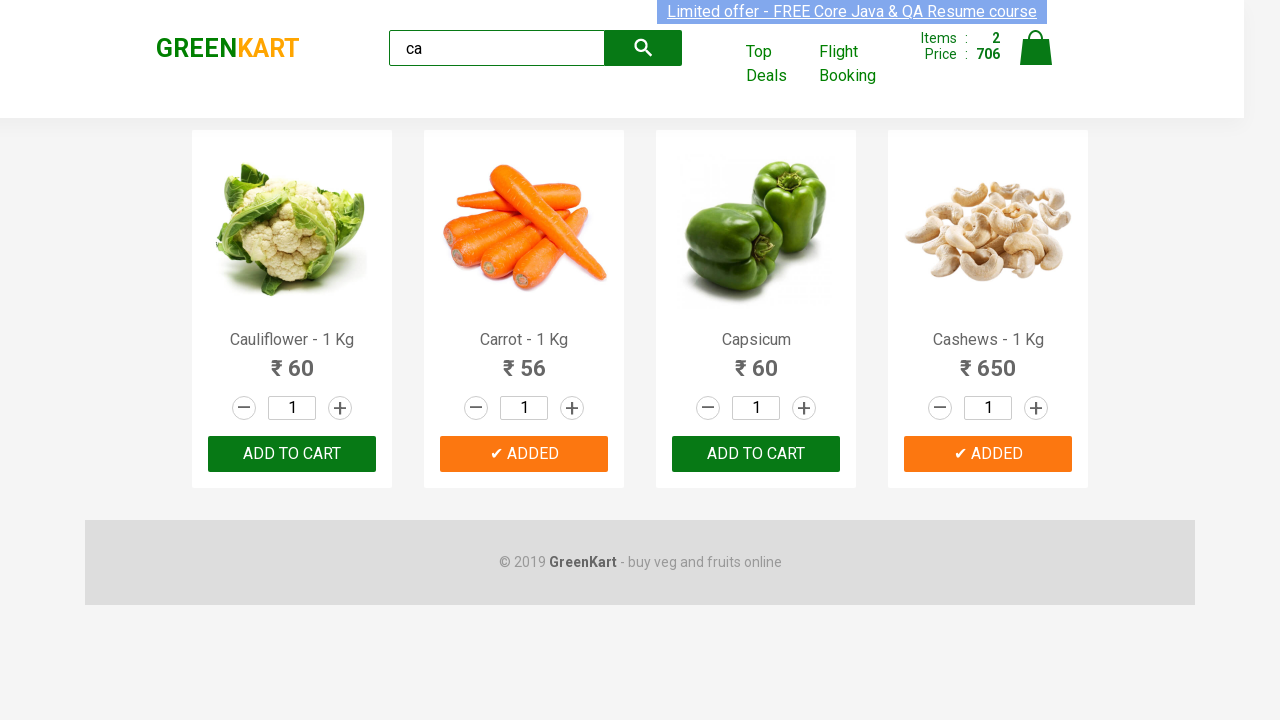

Verified brand logo text is 'GREENKART'
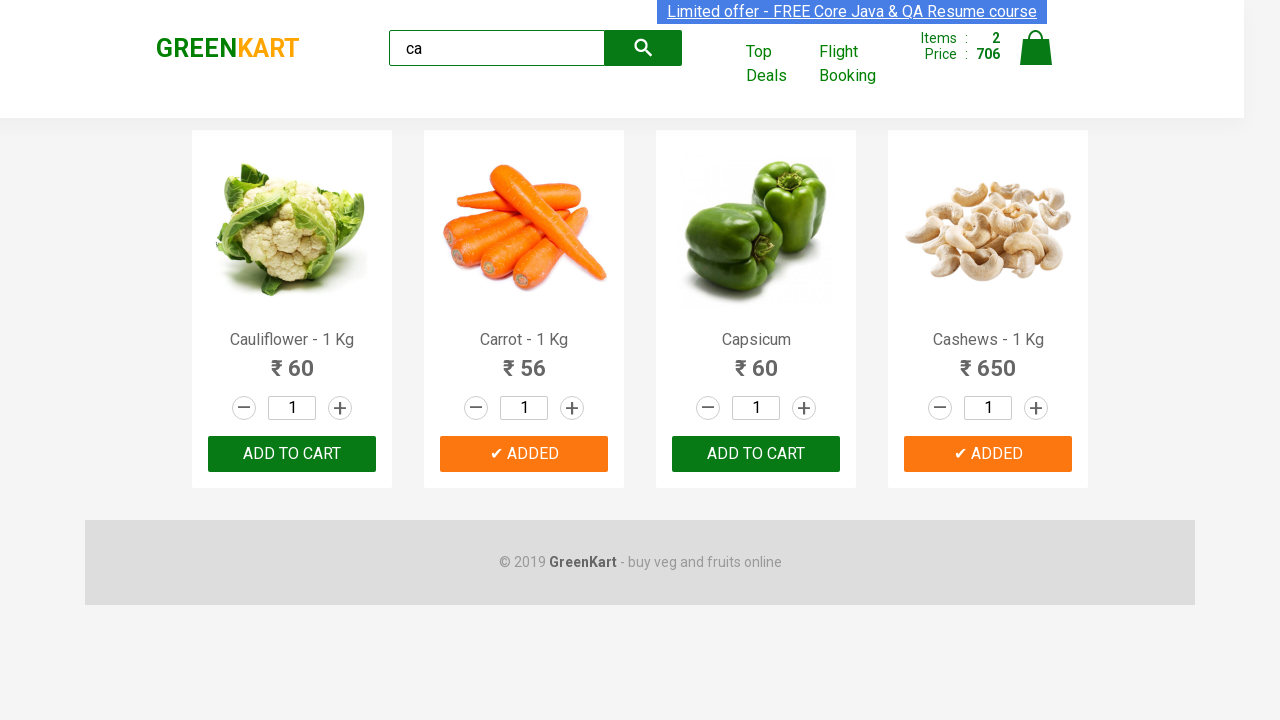

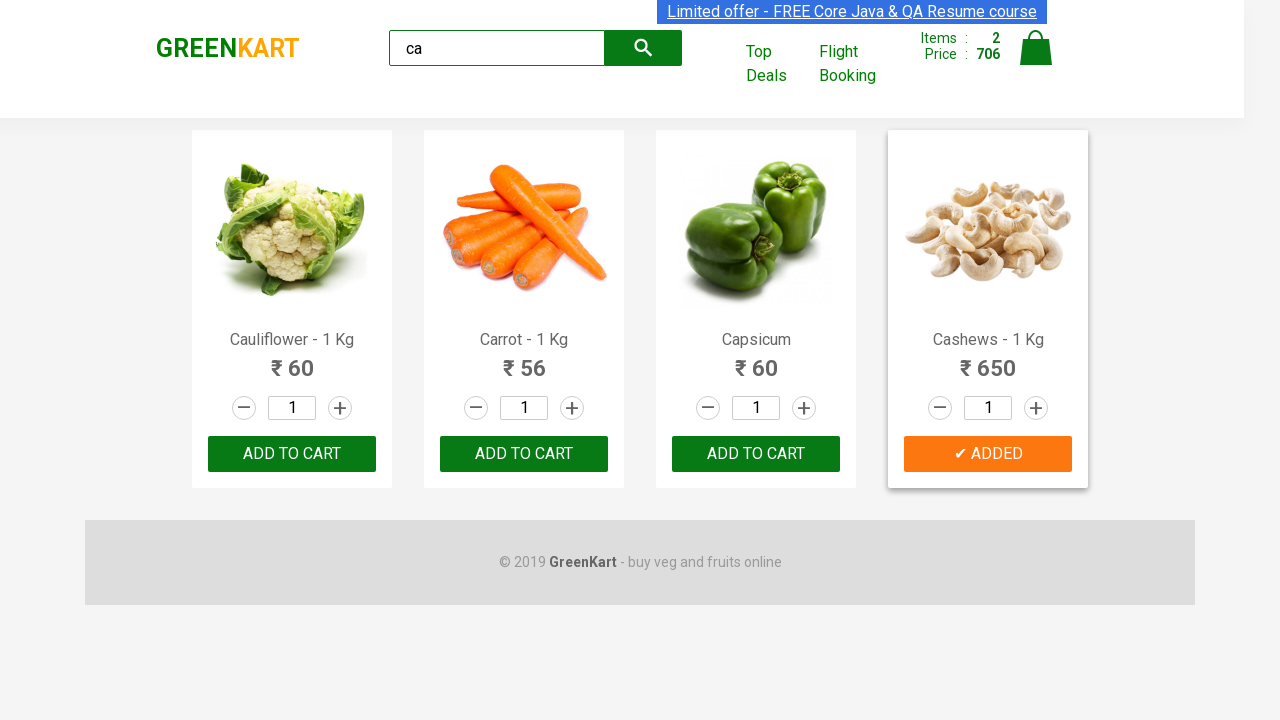